Tests multi-select dropdown by selecting multiple options

Starting URL: https://omayo.blogspot.com/

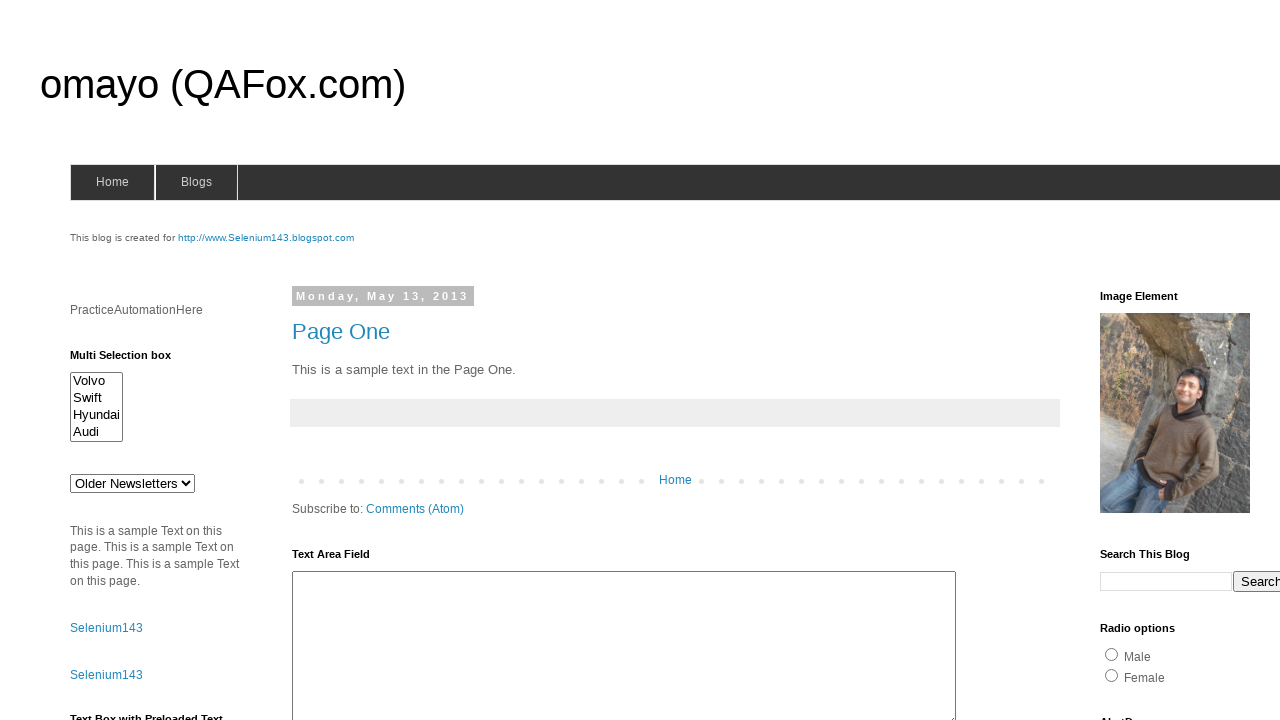

Selected 'volvox' from multi-select dropdown by value on #multiselect1
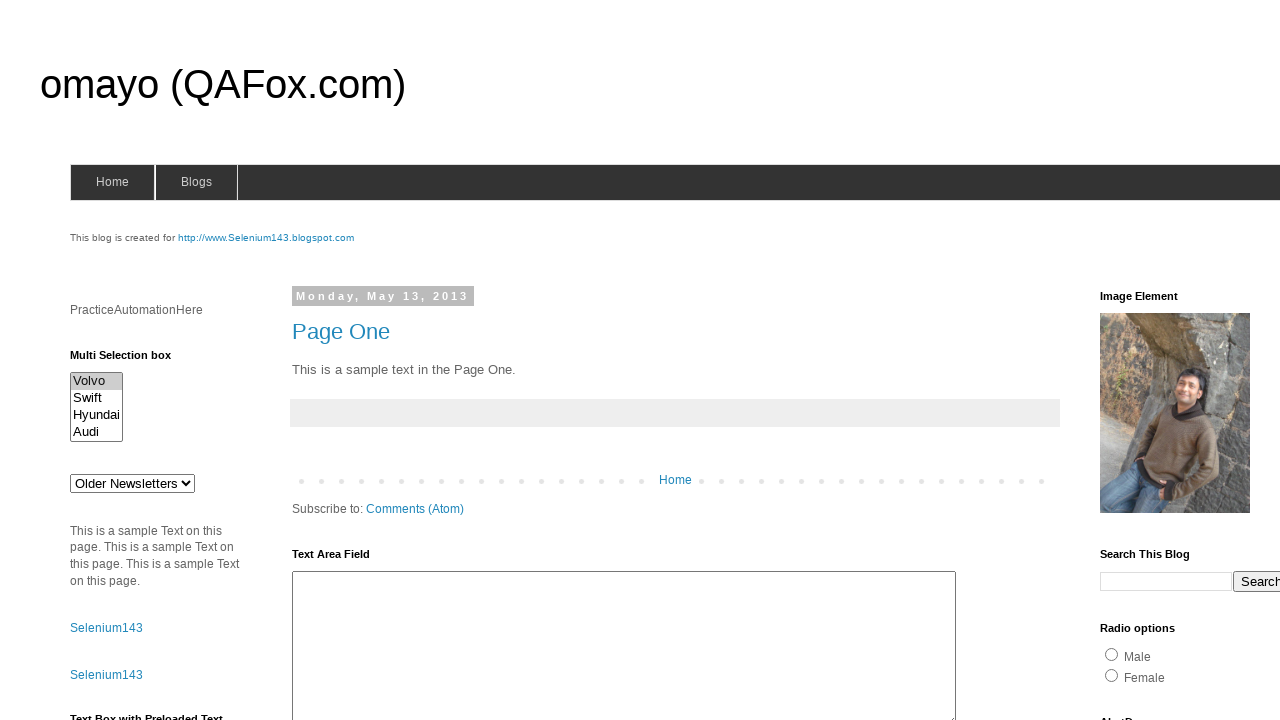

Selected 'Audi' from multi-select dropdown by label on #multiselect1
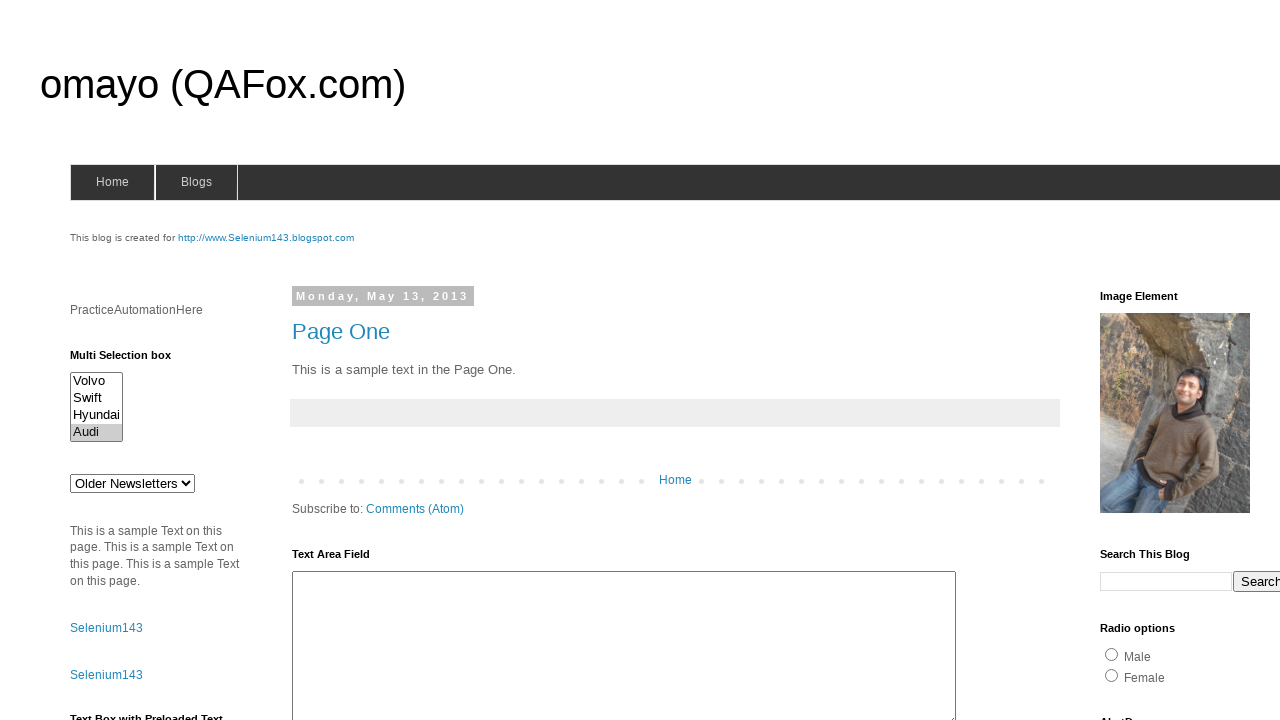

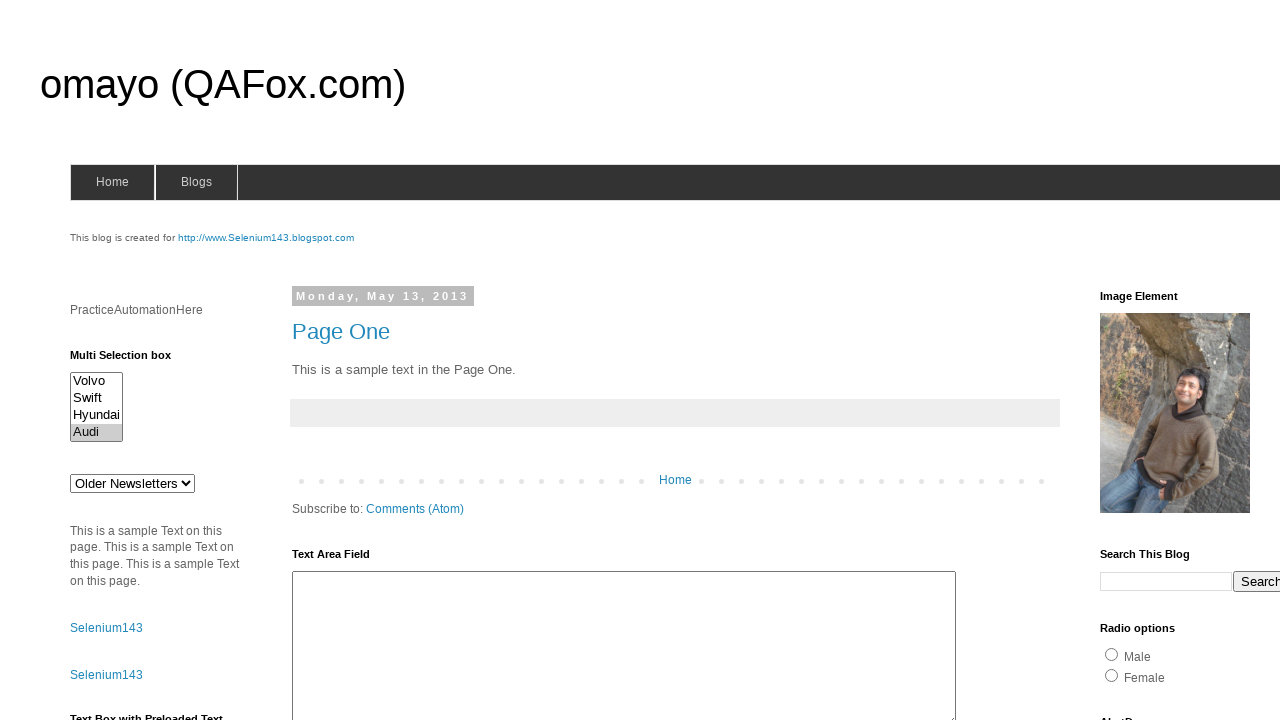